Tests nested iframe handling by switching between iframe contexts and filling out a registration form with email and password fields

Starting URL: https://demoapps.qspiders.com/ui/frames/nested?sublist=1

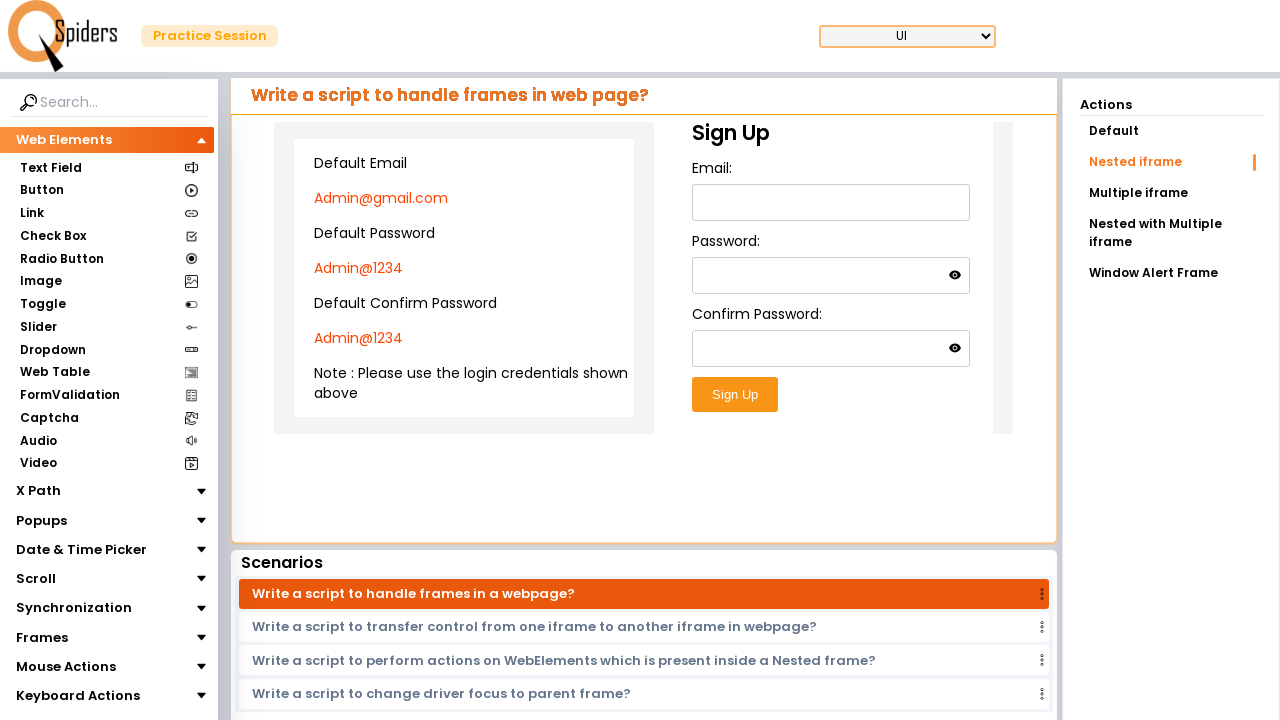

Located the first iframe element
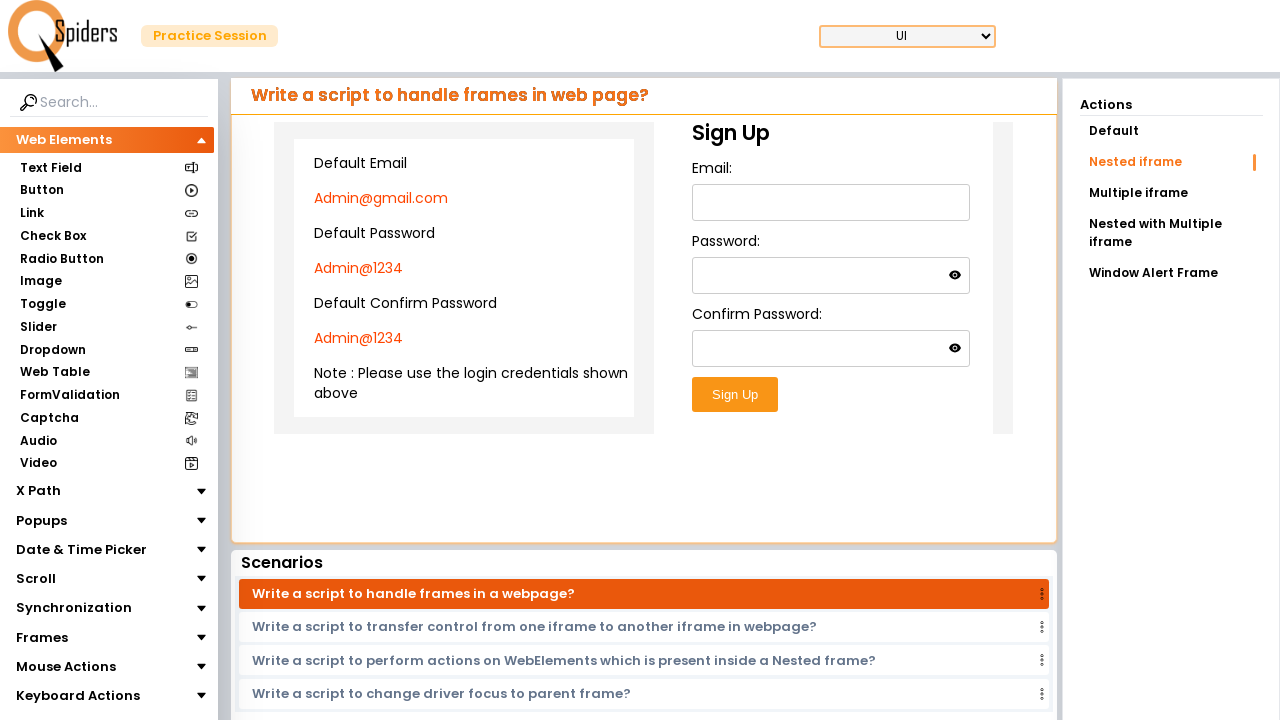

Located the nested iframe within the first iframe
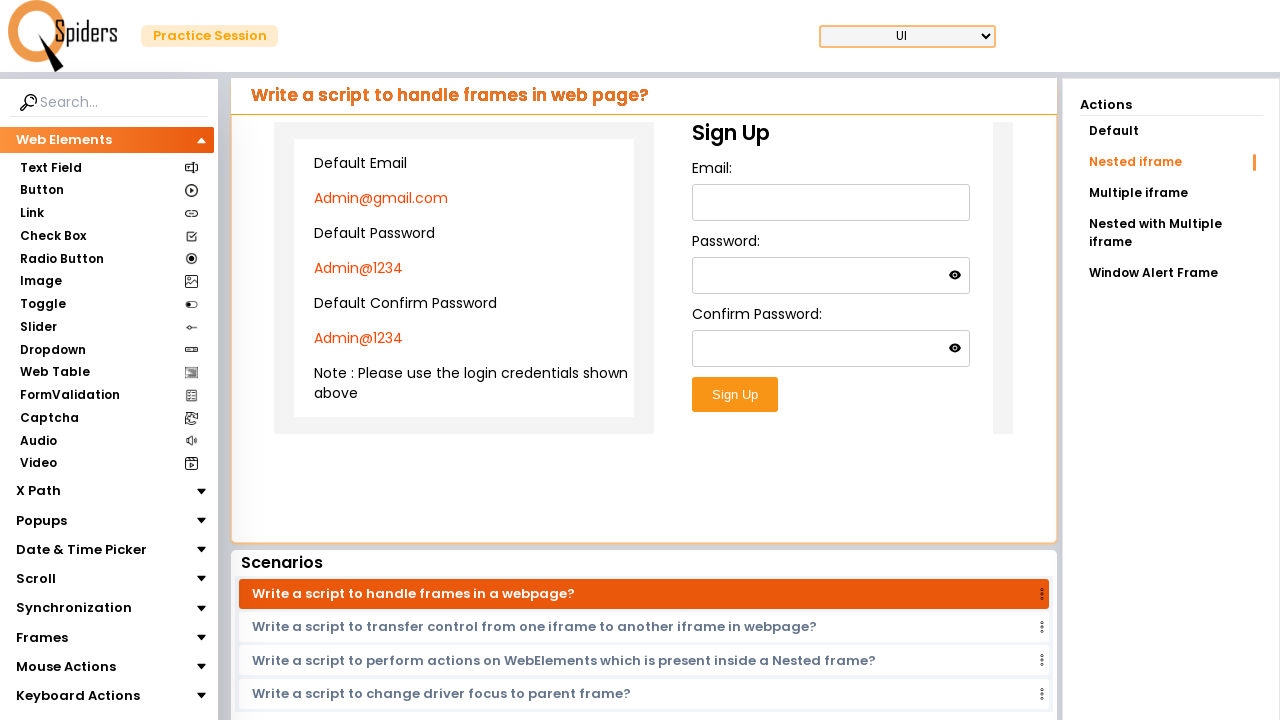

Filled email field with 'marcus.chen@example.com' on xpath=//div[@class='px-8 pt-8 rounded-xl ']/iframe >> internal:control=enter-fra
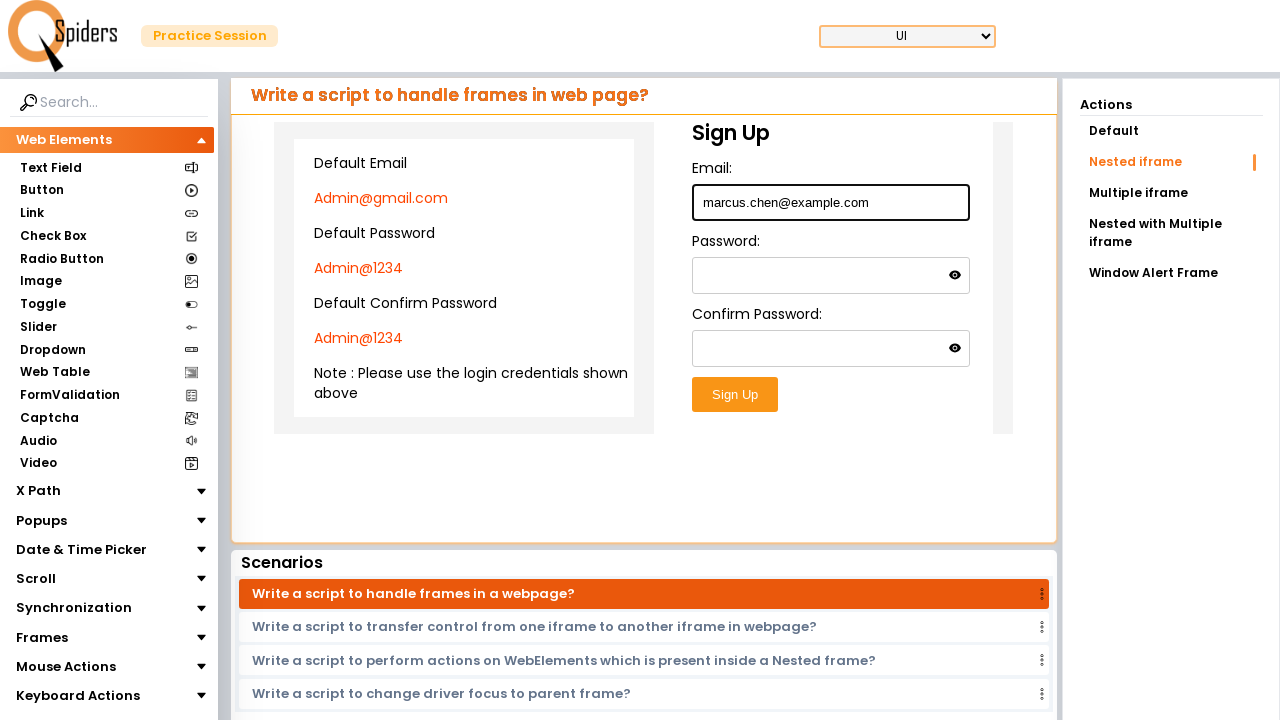

Filled password field with 'SecurePass123!' on xpath=//div[@class='px-8 pt-8 rounded-xl ']/iframe >> internal:control=enter-fra
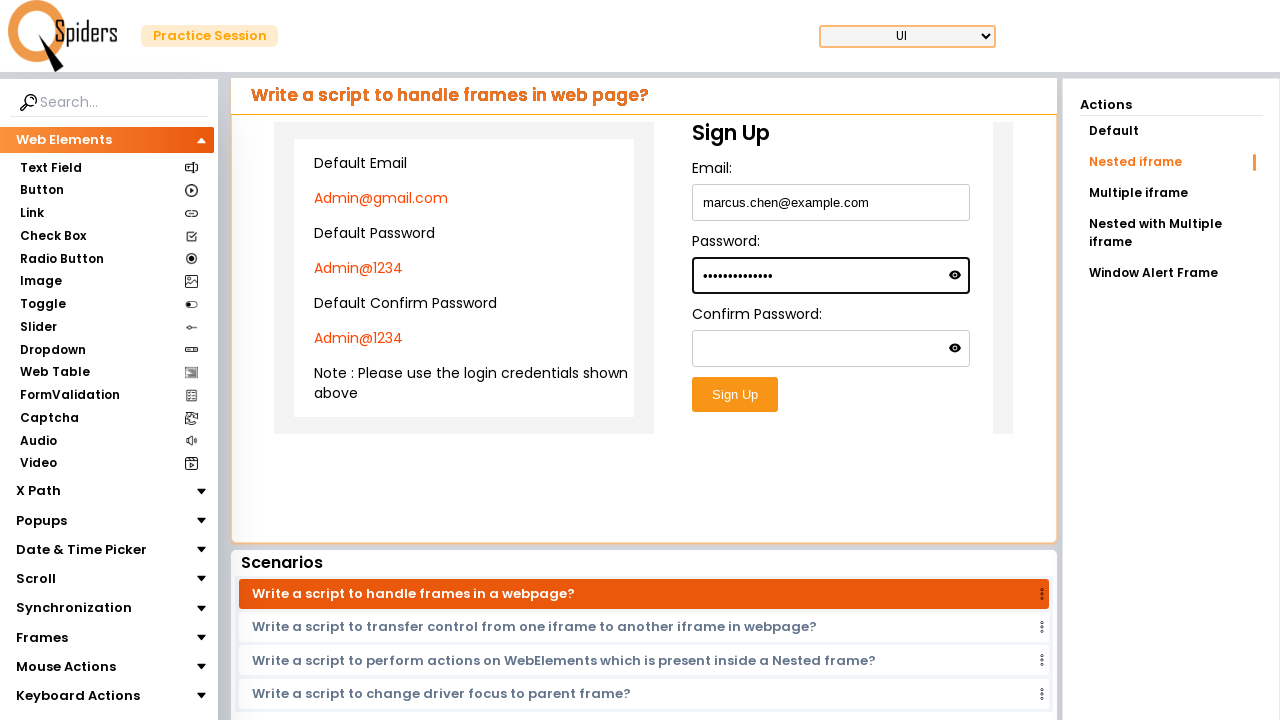

Filled confirm password field with 'SecurePass123!' on xpath=//div[@class='px-8 pt-8 rounded-xl ']/iframe >> internal:control=enter-fra
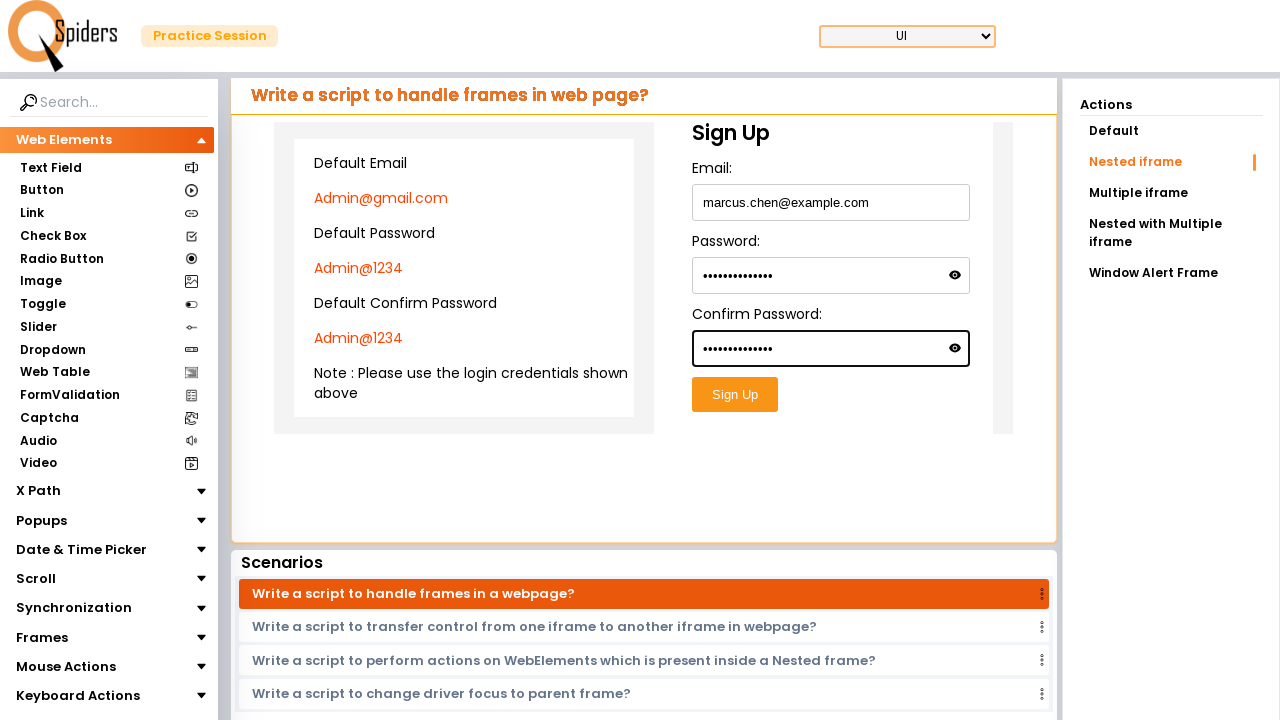

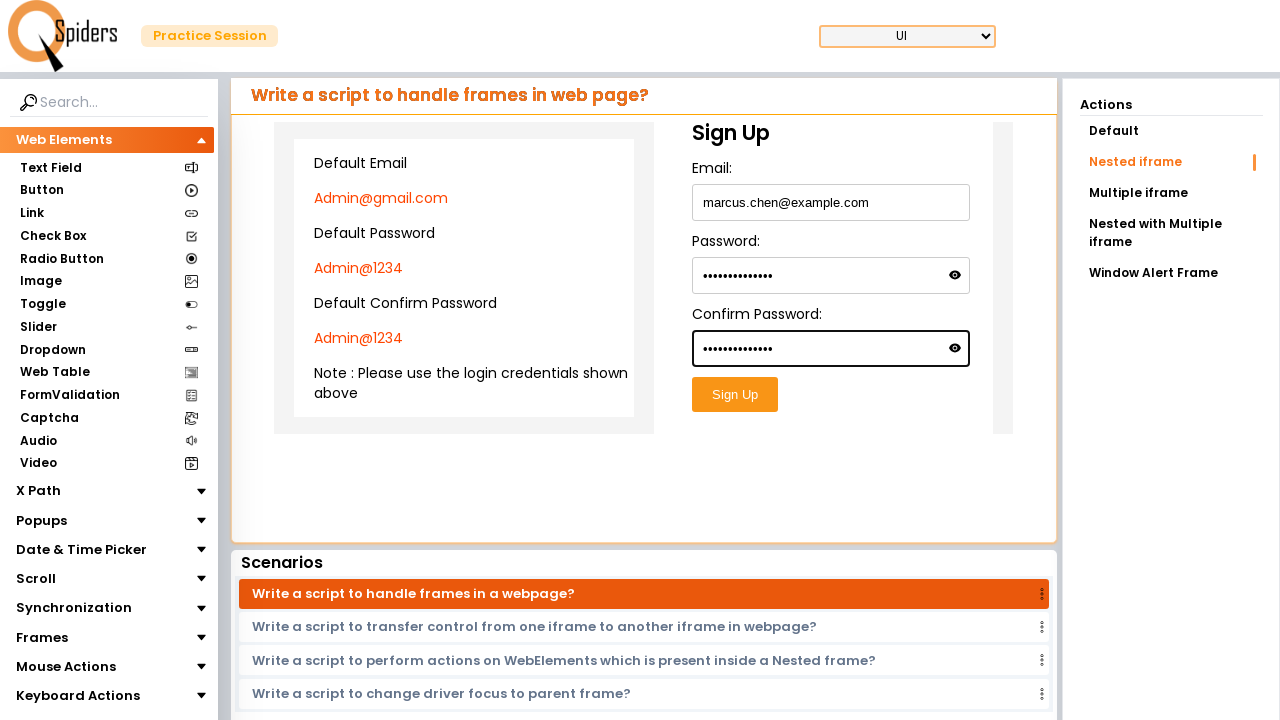